Tests alert functionality by entering a name in a text field, triggering an alert, and verifying the alert contains the entered name

Starting URL: https://rahulshettyacademy.com/AutomationPractice/

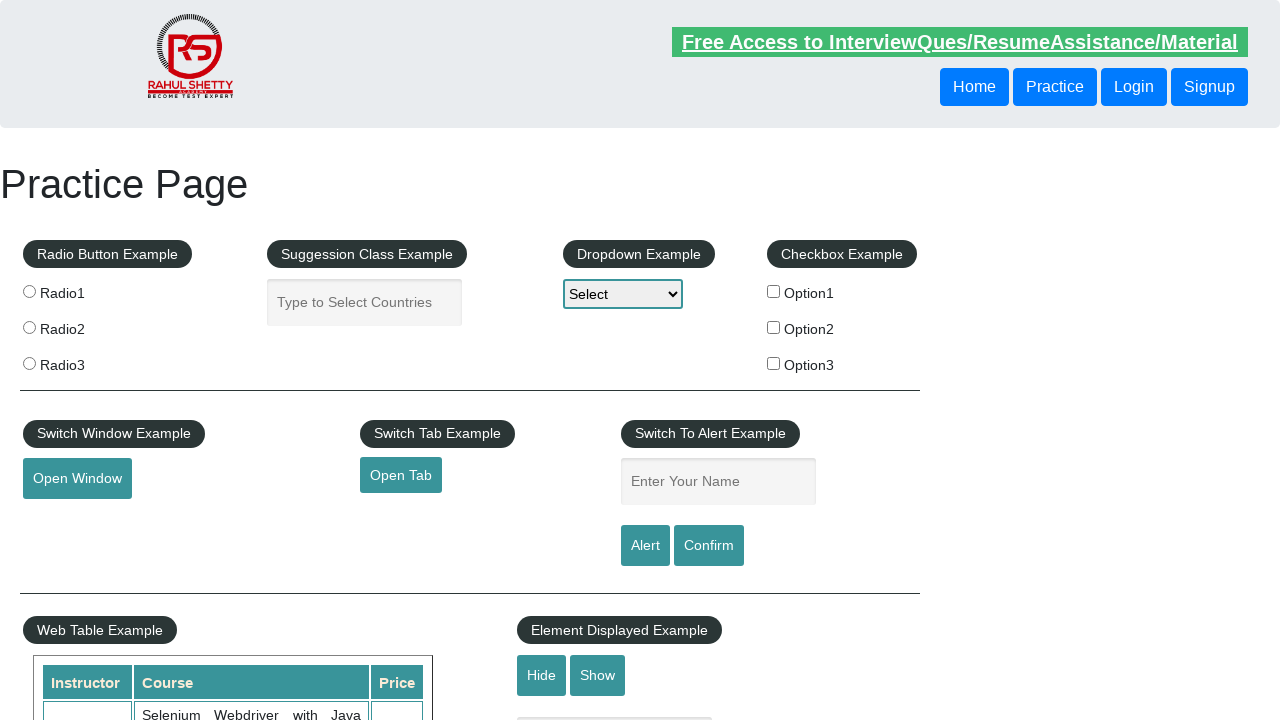

Filled name field with 'Raghav' on #name
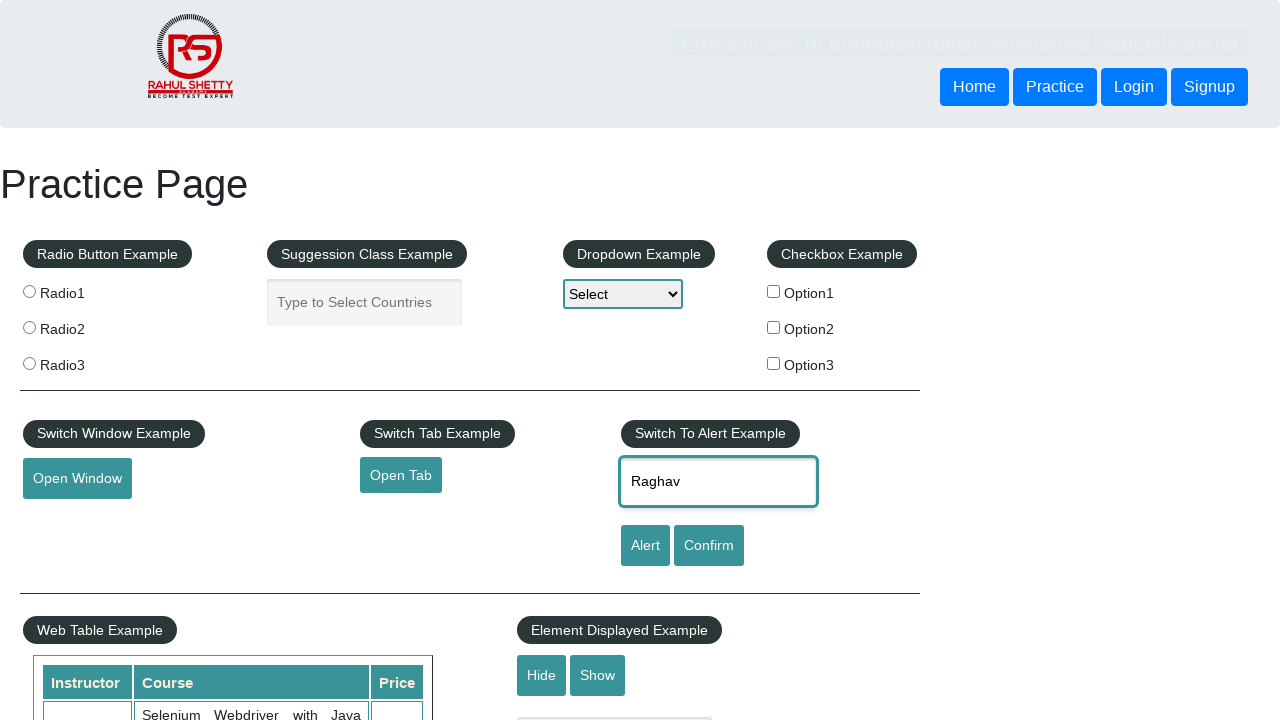

Set up alert dialog handler to accept alerts
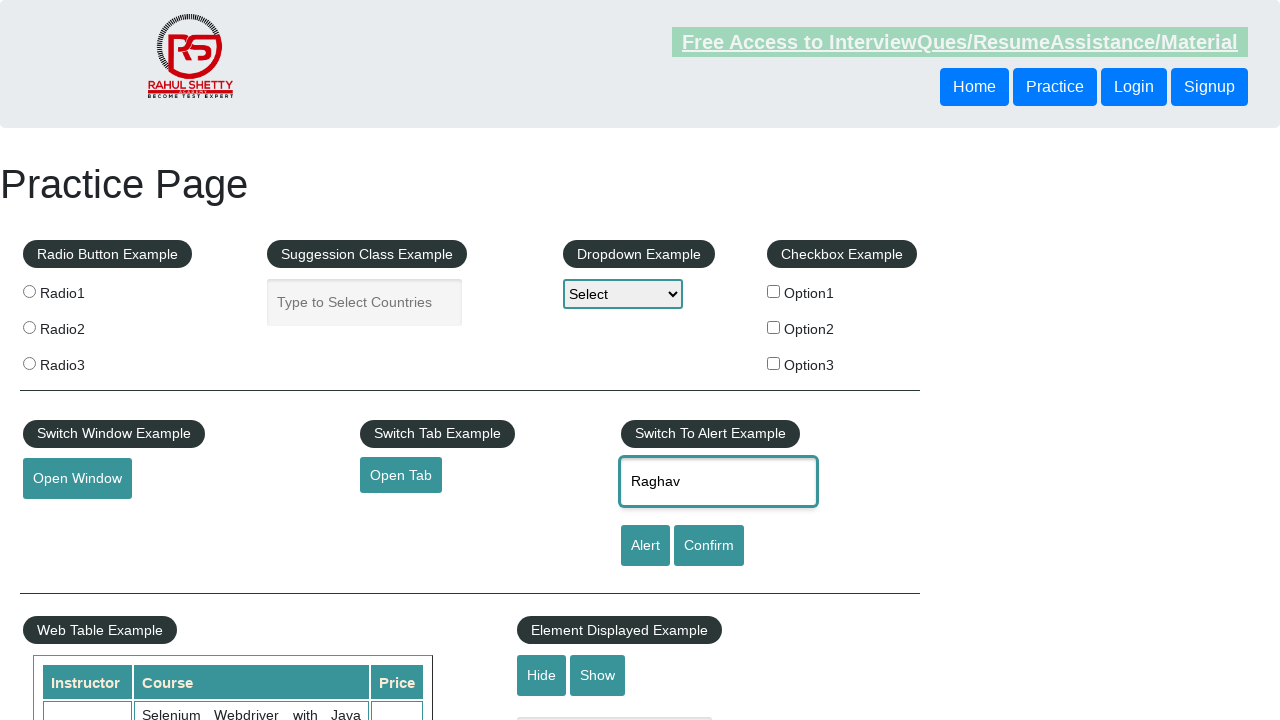

Clicked alert button to trigger alert with entered name at (645, 546) on #alertbtn
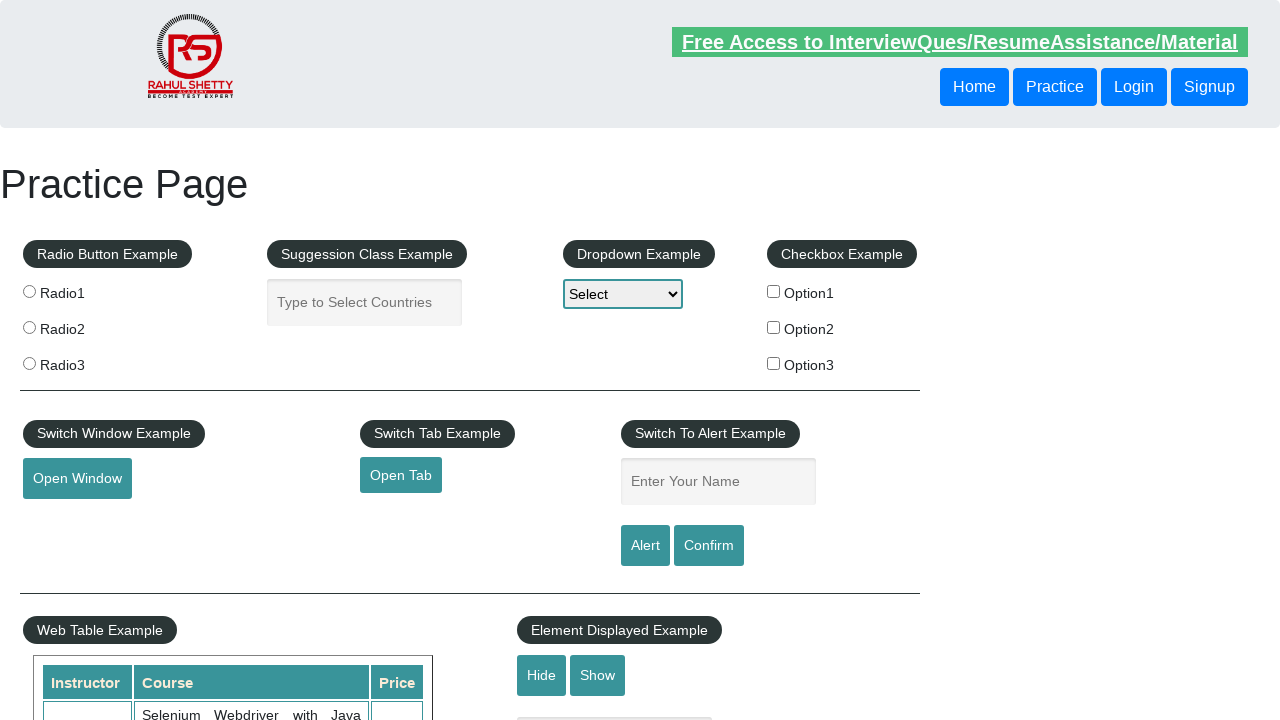

Waited 1000ms for alert to be processed
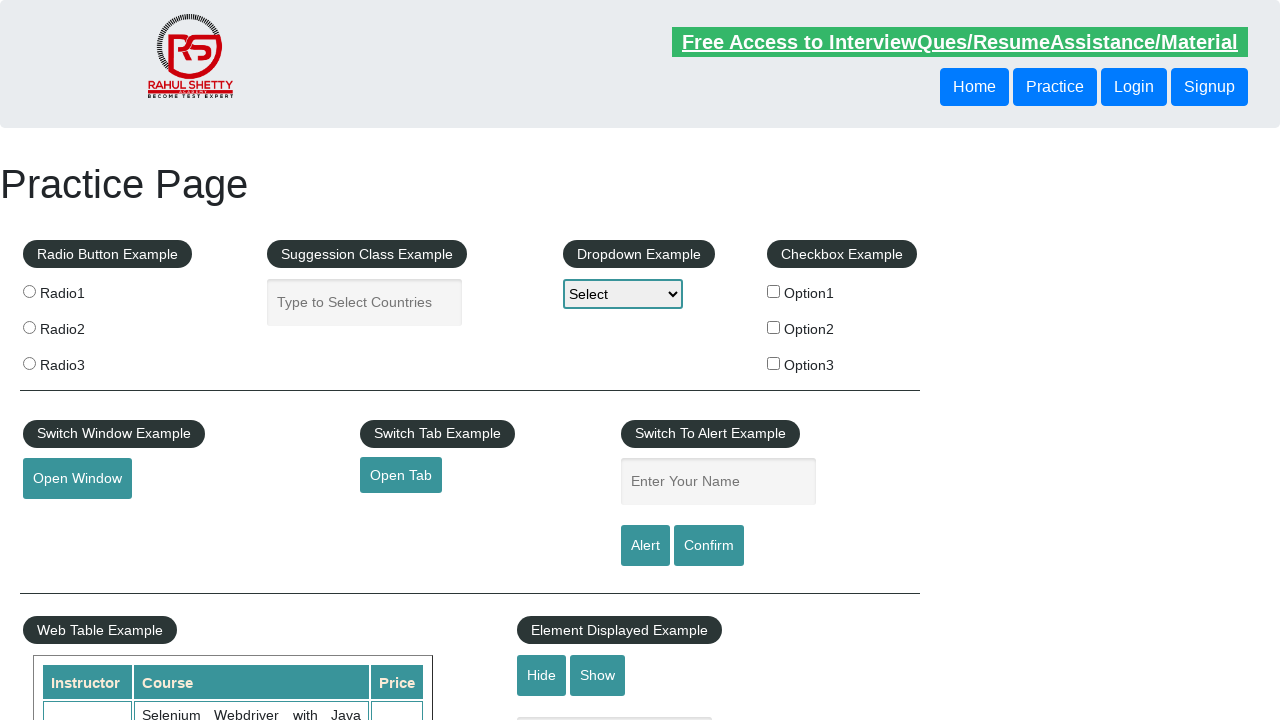

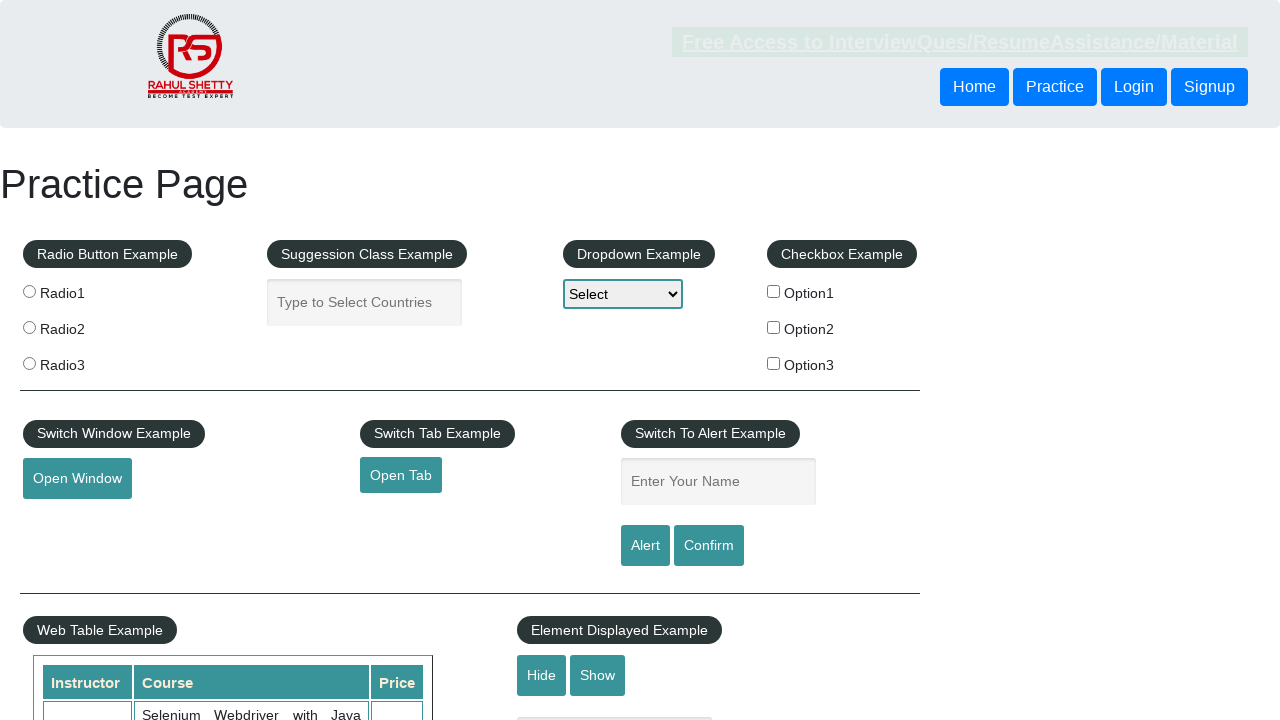